Tests JavaScript alert and confirm dialog handling by entering a name, triggering an alert and accepting it, then triggering a confirm dialog and dismissing it.

Starting URL: https://rahulshettyacademy.com/AutomationPractice/

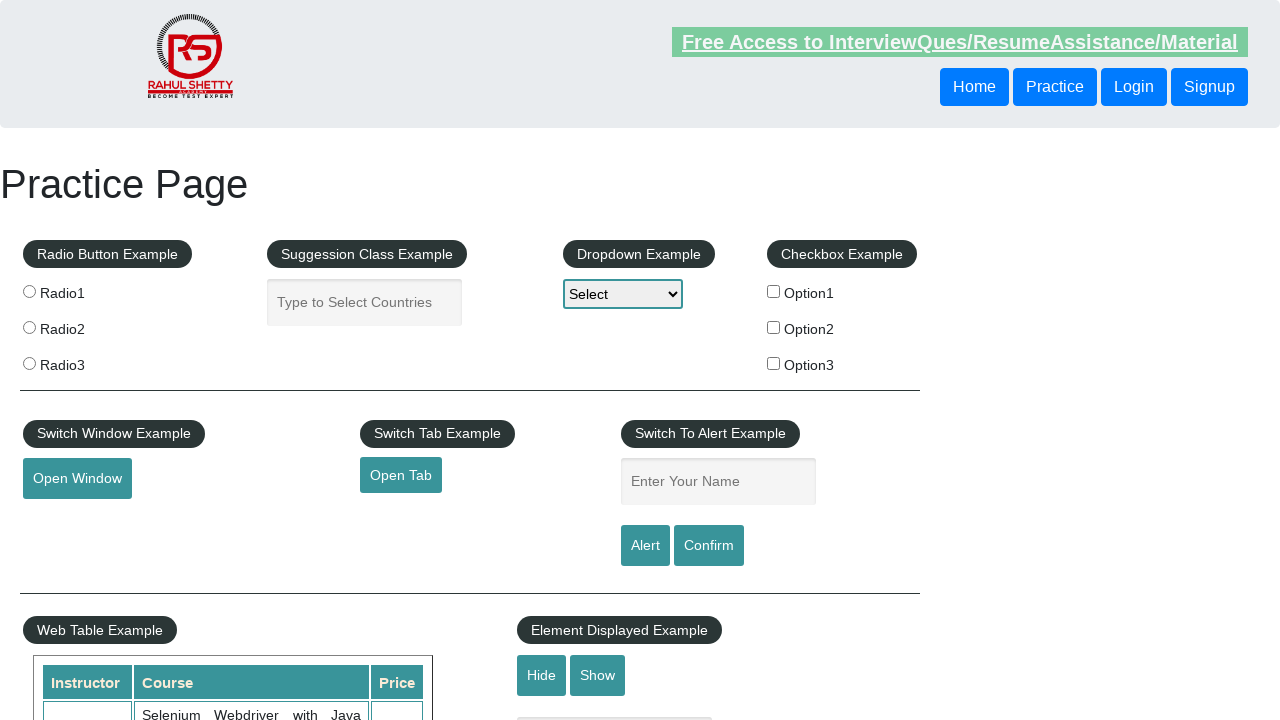

Filled name input field with 'Abhishek' on #name
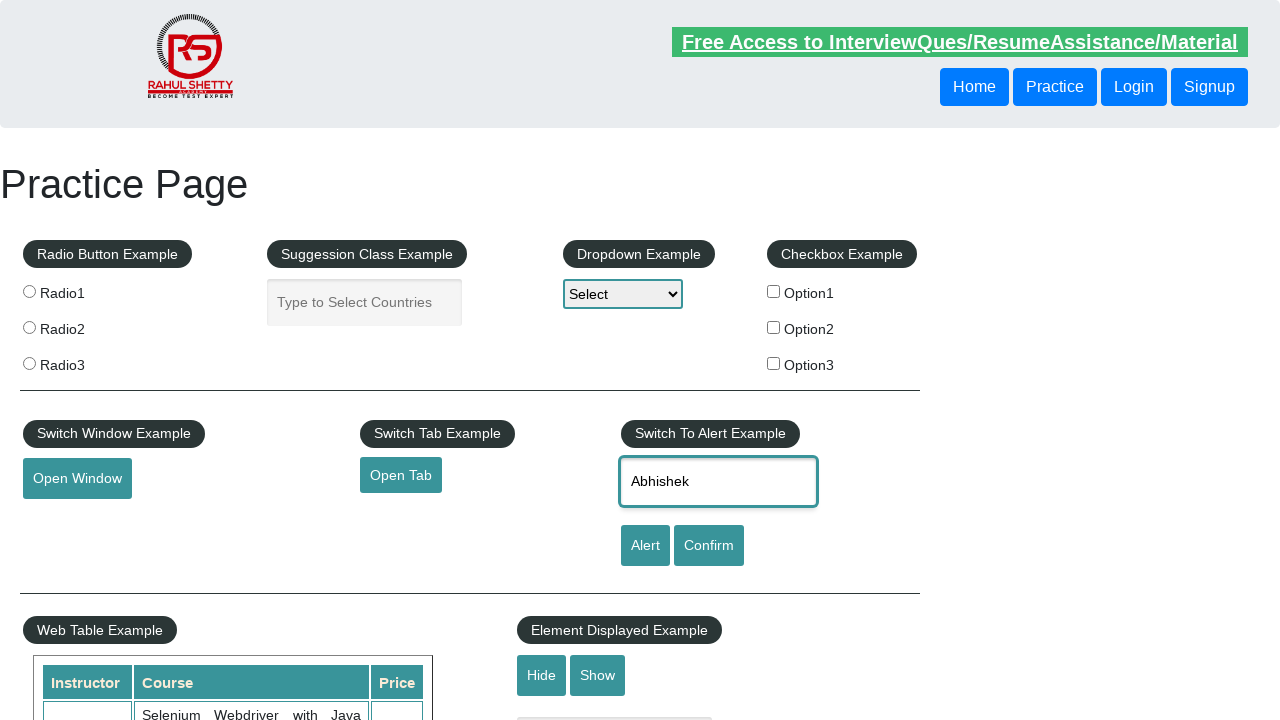

Clicked alert button to trigger JavaScript alert at (645, 546) on #alertbtn
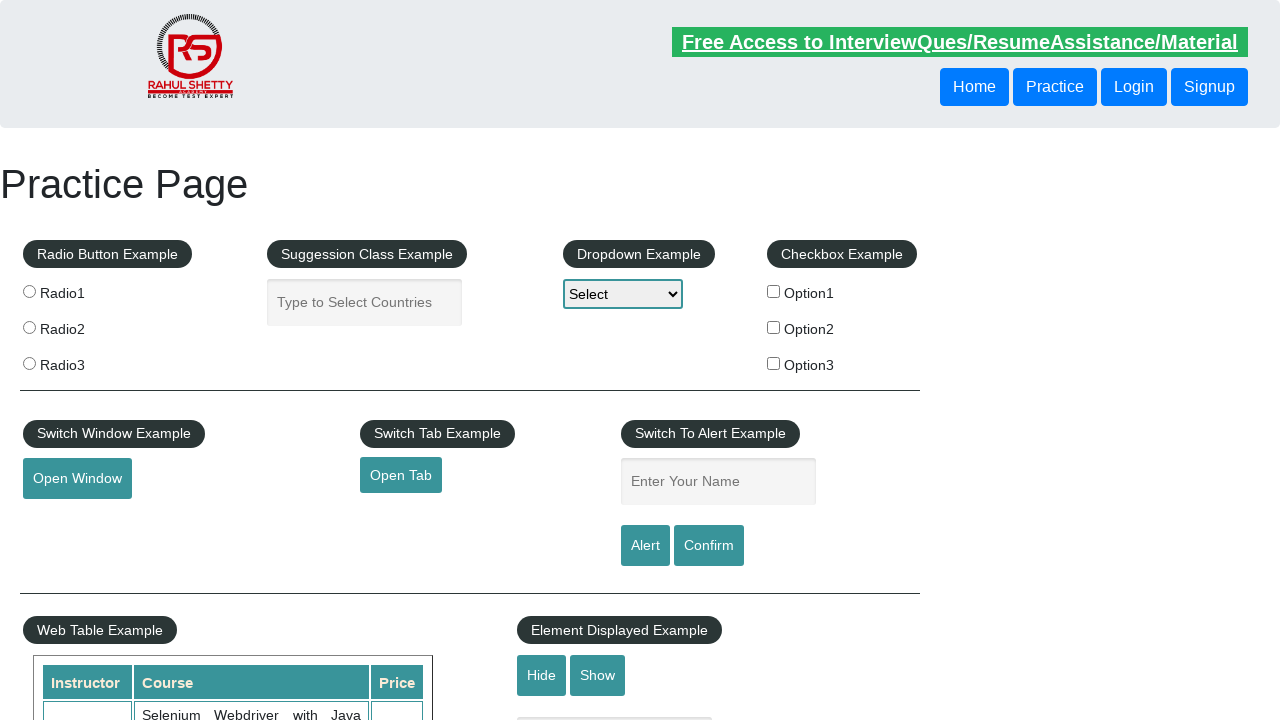

Set up dialog handler to accept alerts
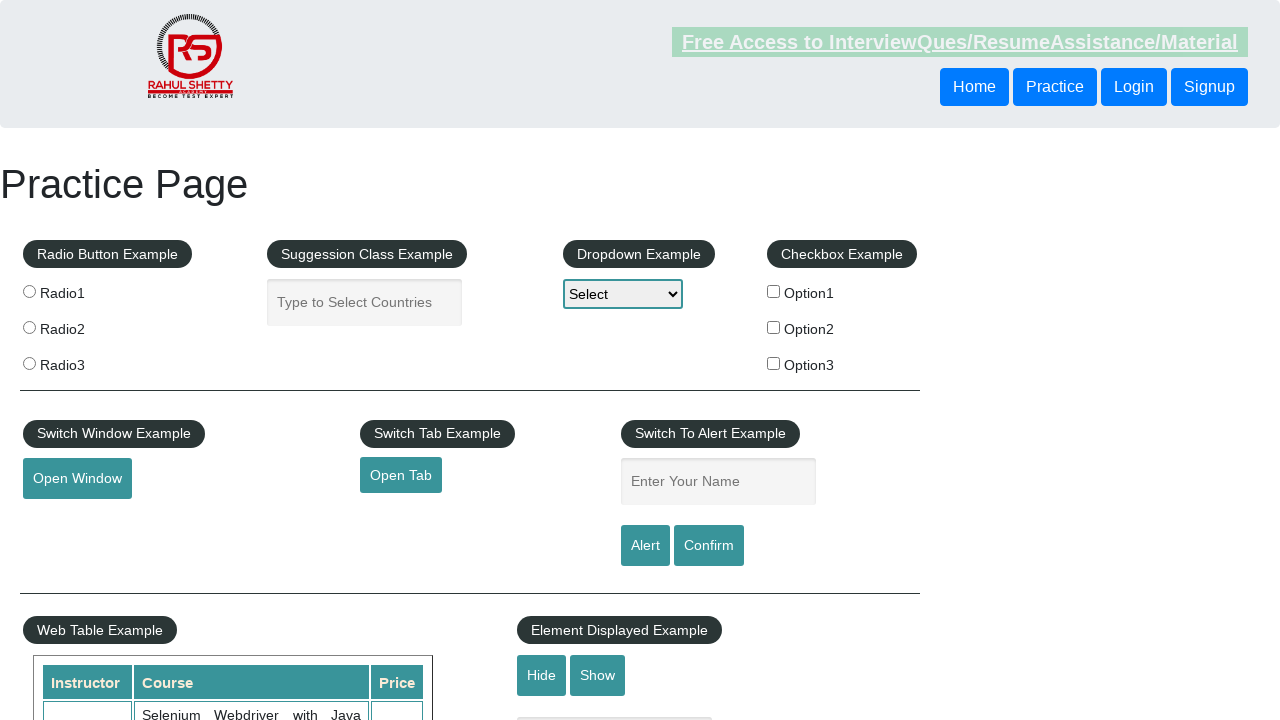

Waited for alert dialog to be handled
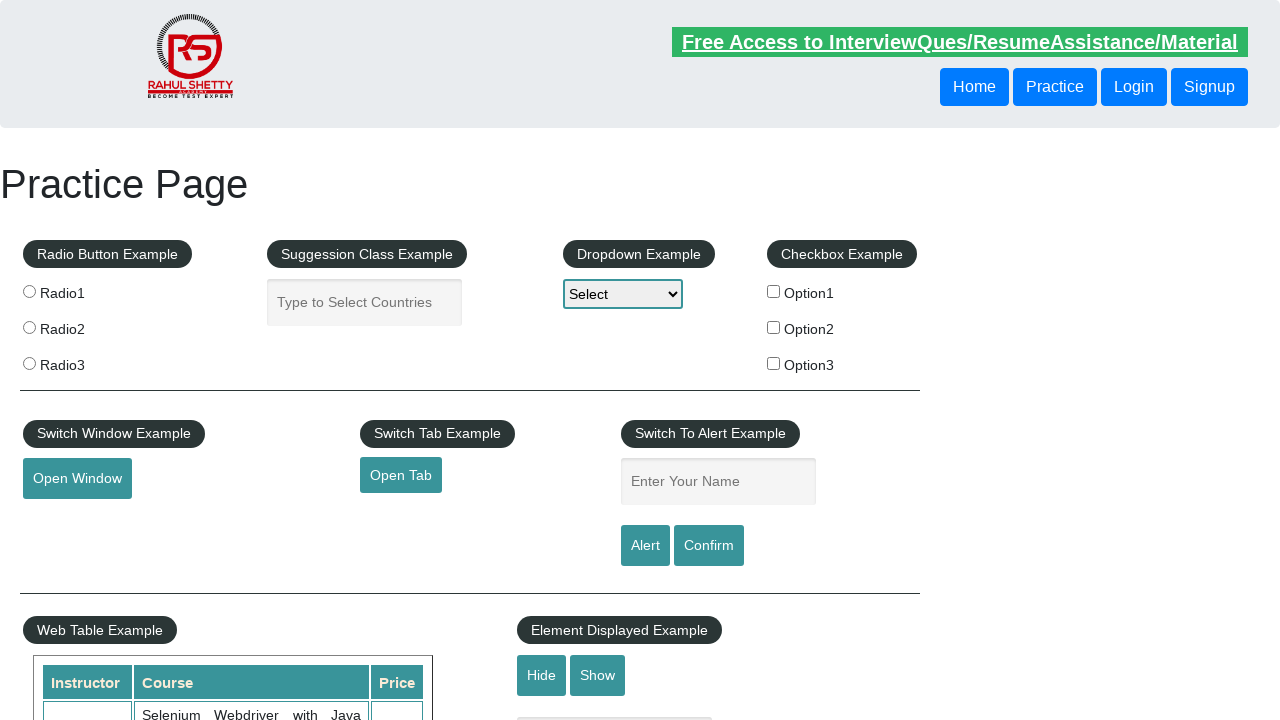

Set up dialog handler to dismiss confirm dialogs
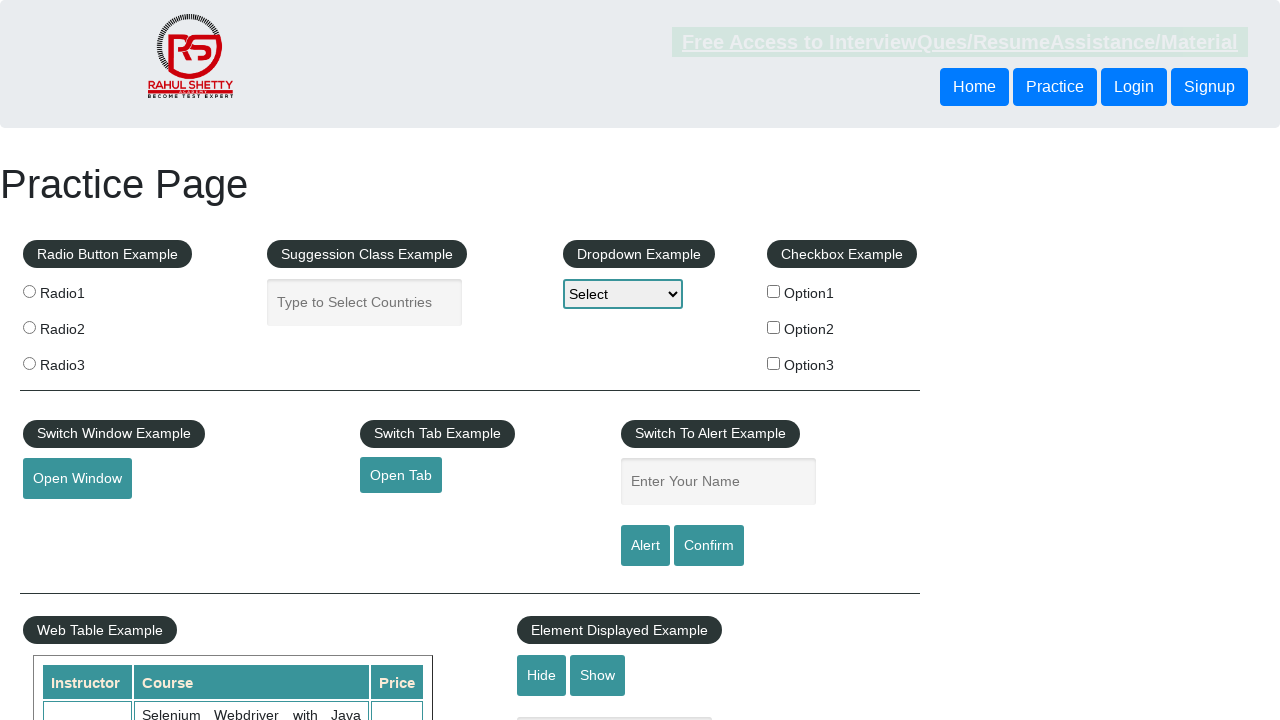

Clicked confirm button to trigger JavaScript confirm dialog at (709, 546) on #confirmbtn
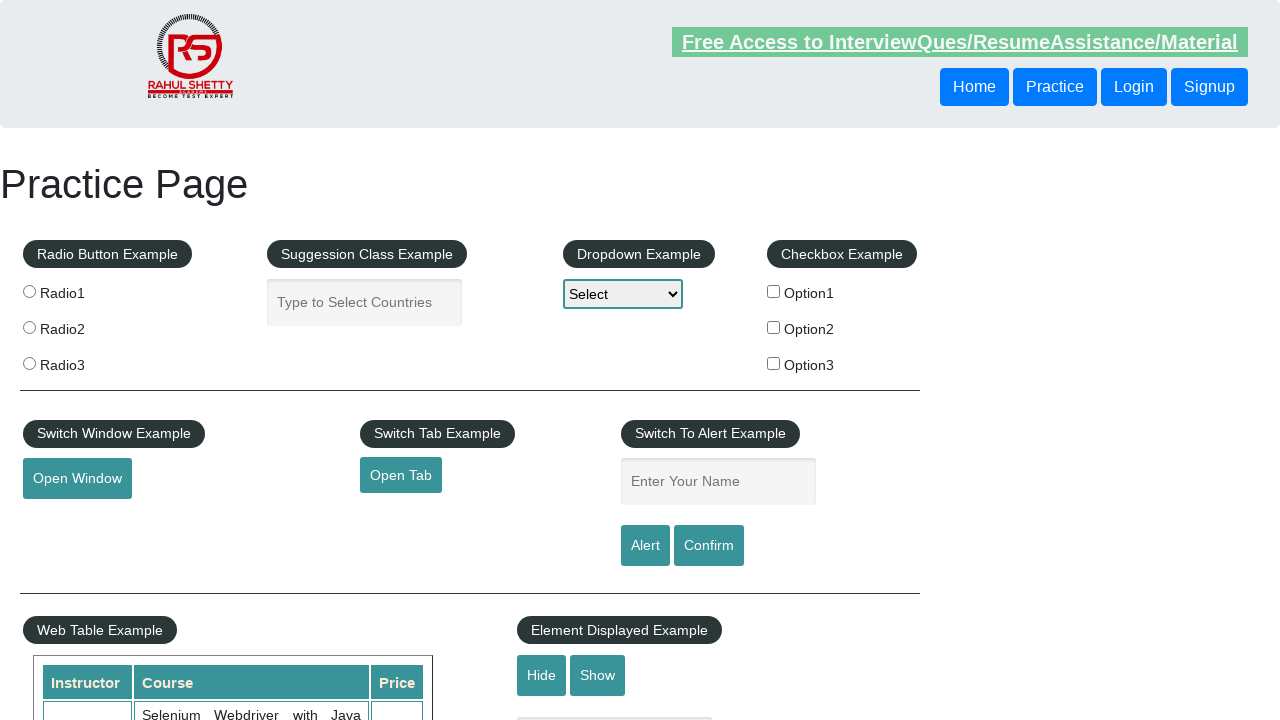

Waited for confirm dialog to be dismissed
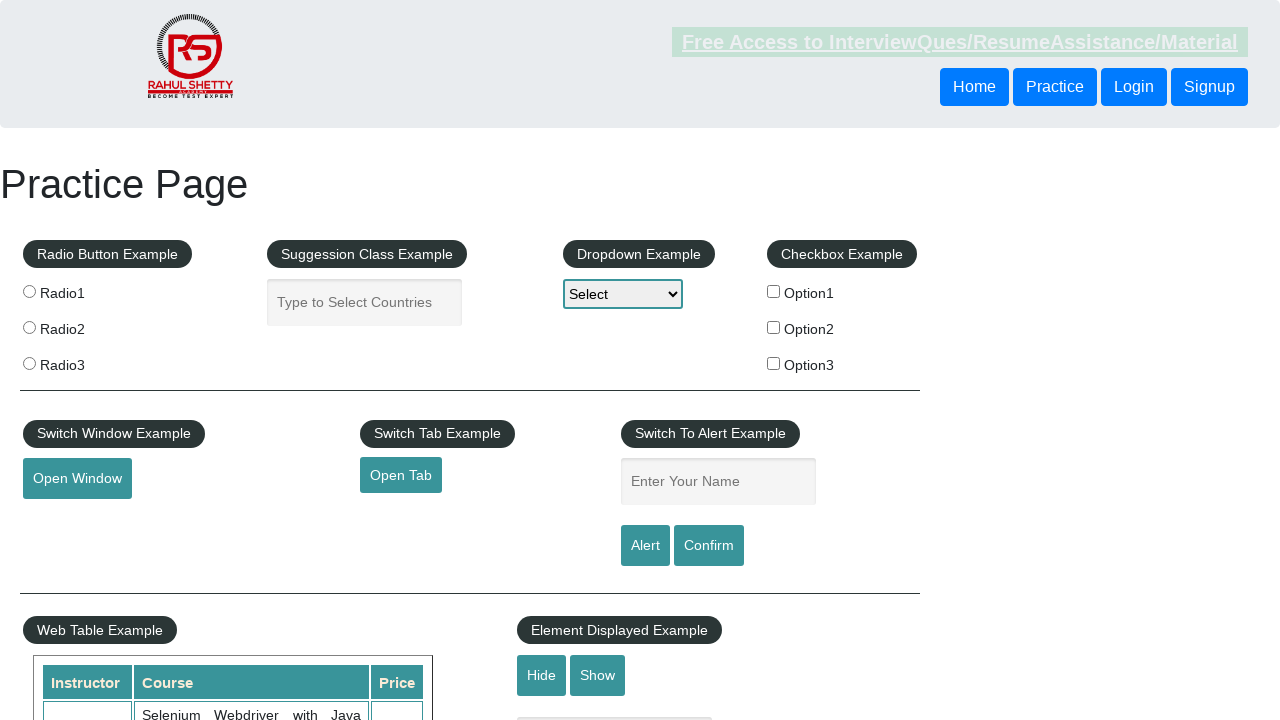

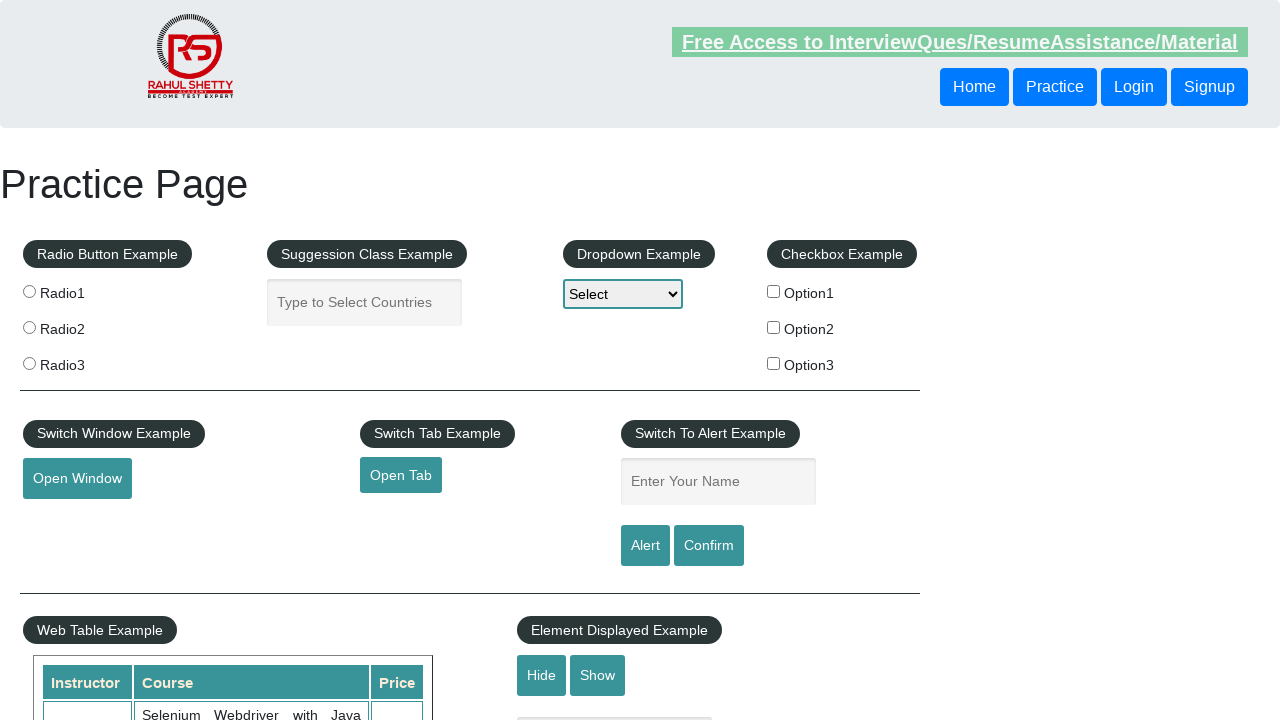